Tests form submission workflow by navigating to input form, attempting submission without data to verify validation, then filling all fields and submitting successfully

Starting URL: https://www.lambdatest.com/selenium-playground

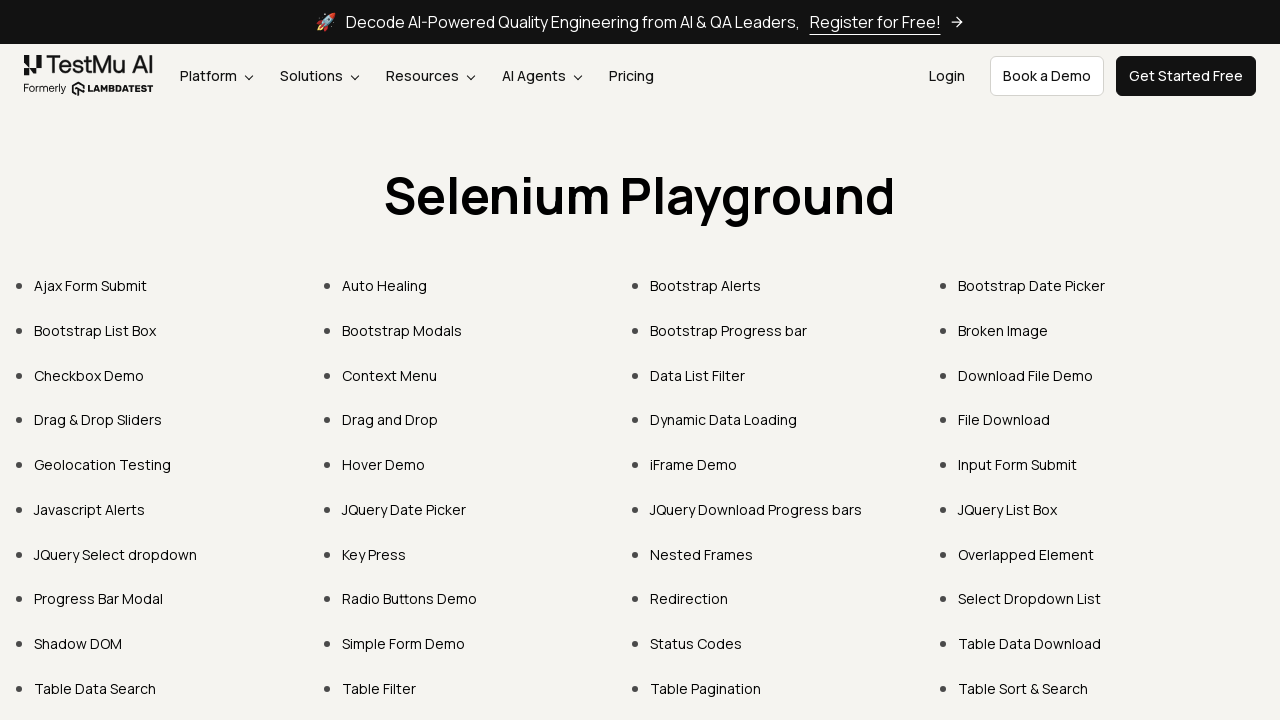

Clicked on 'Input Form Submit' link to navigate to form at (1018, 464) on text=Input Form Submit
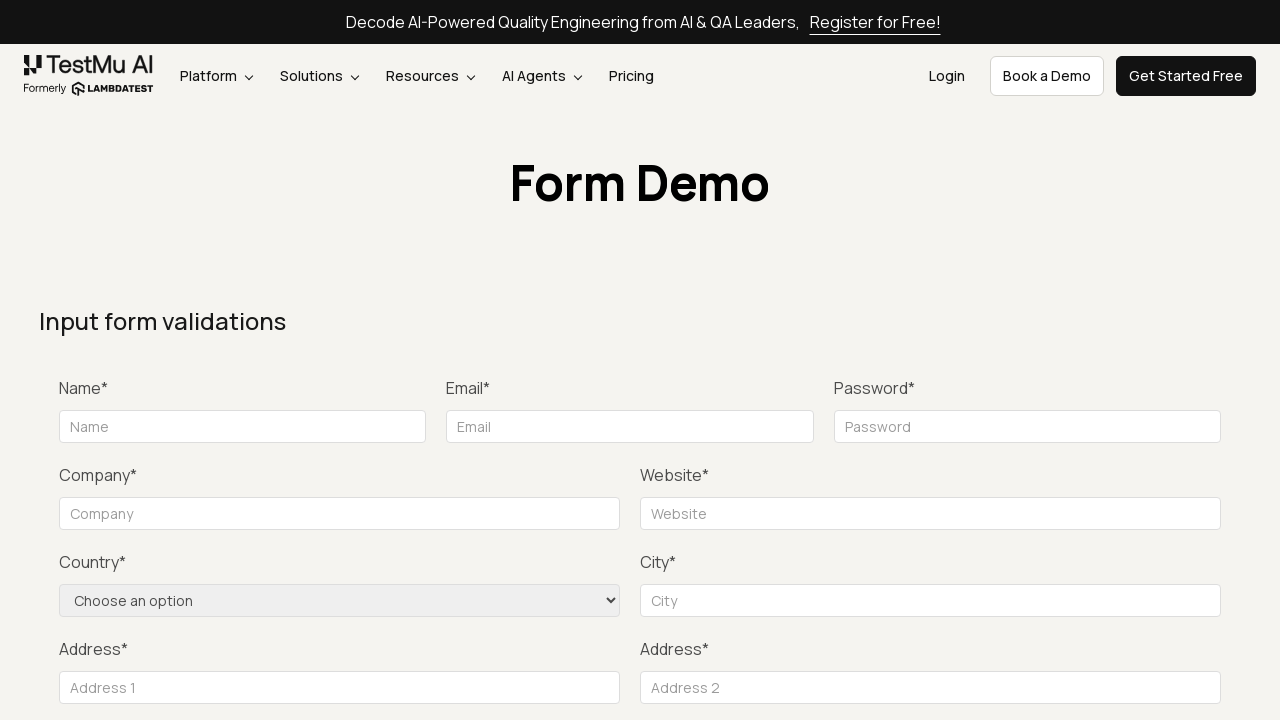

Clicked Submit button without filling form to trigger validation errors at (1131, 360) on (//button[@type='submit'])[2]
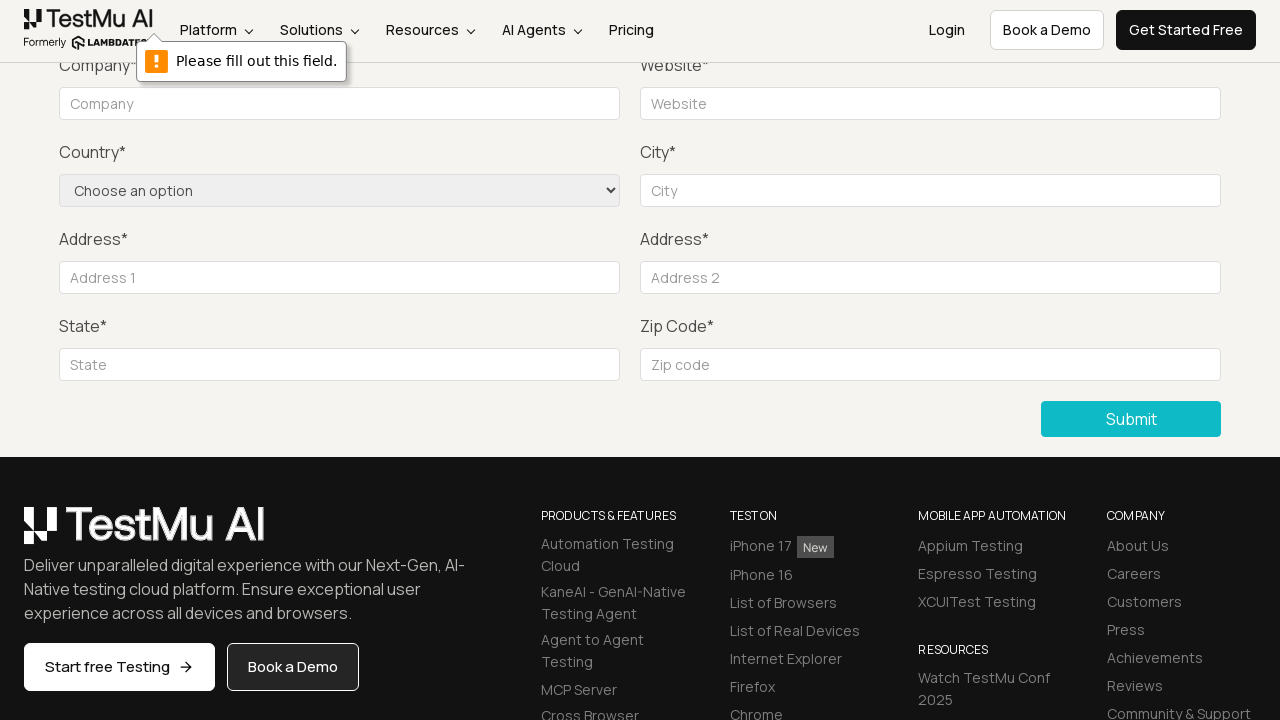

Filled Name field with 'John Smith' on #name
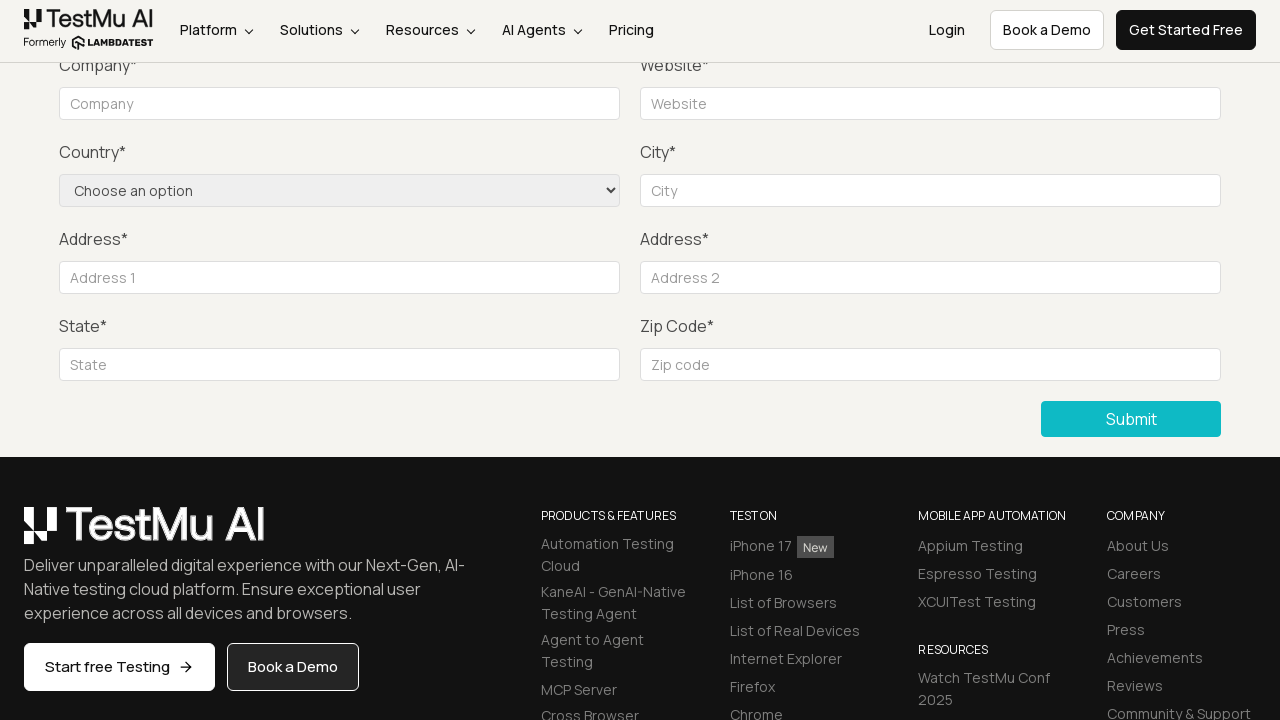

Filled Email field with 'john.smith@example.com' on #inputEmail4
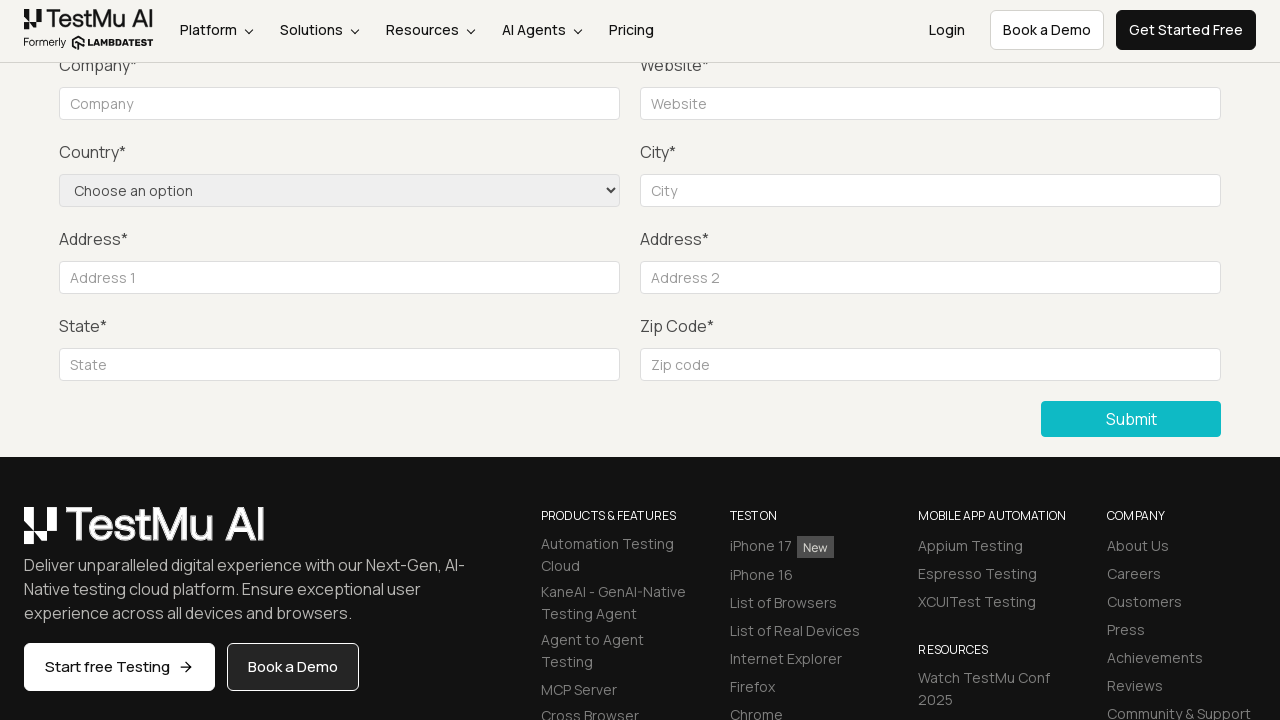

Filled Password field with 'SecurePass123' on #inputPassword4
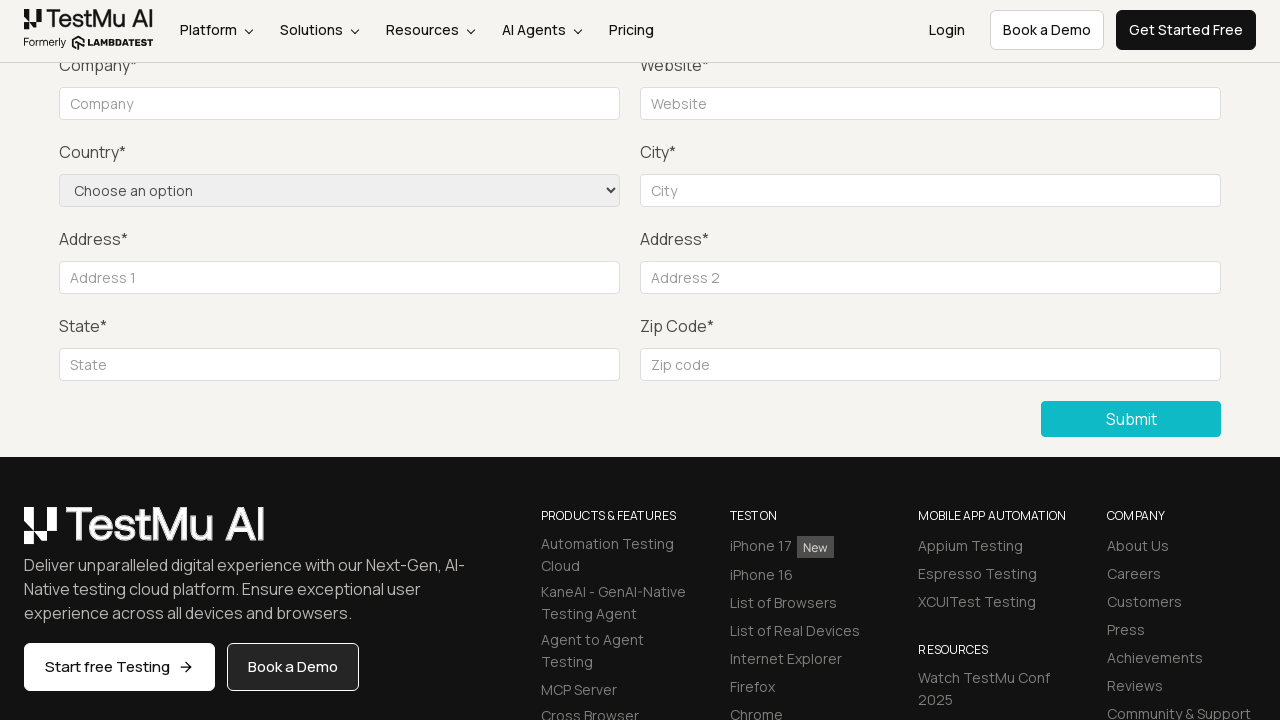

Filled Company field with 'Tech Solutions Inc' on #company
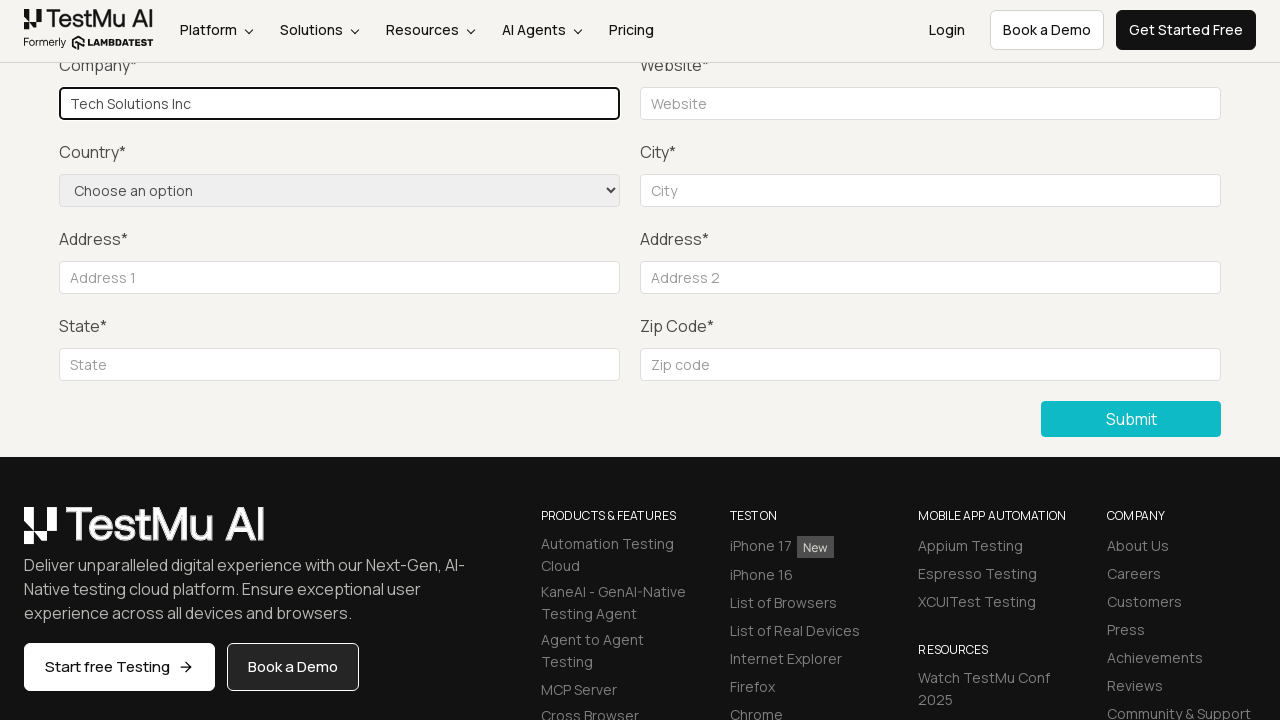

Filled Website Name field with 'www.techsolutions.com' on #websitename
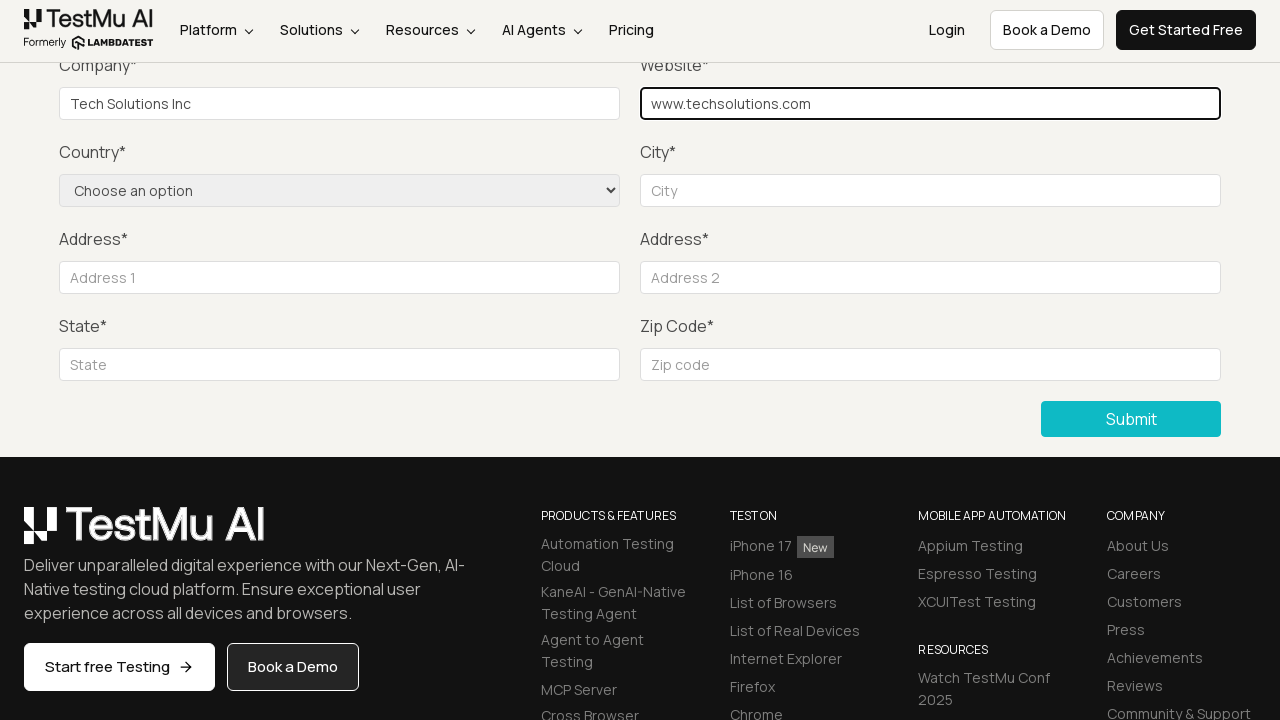

Selected 'United States' from Country dropdown on select.w-full.border
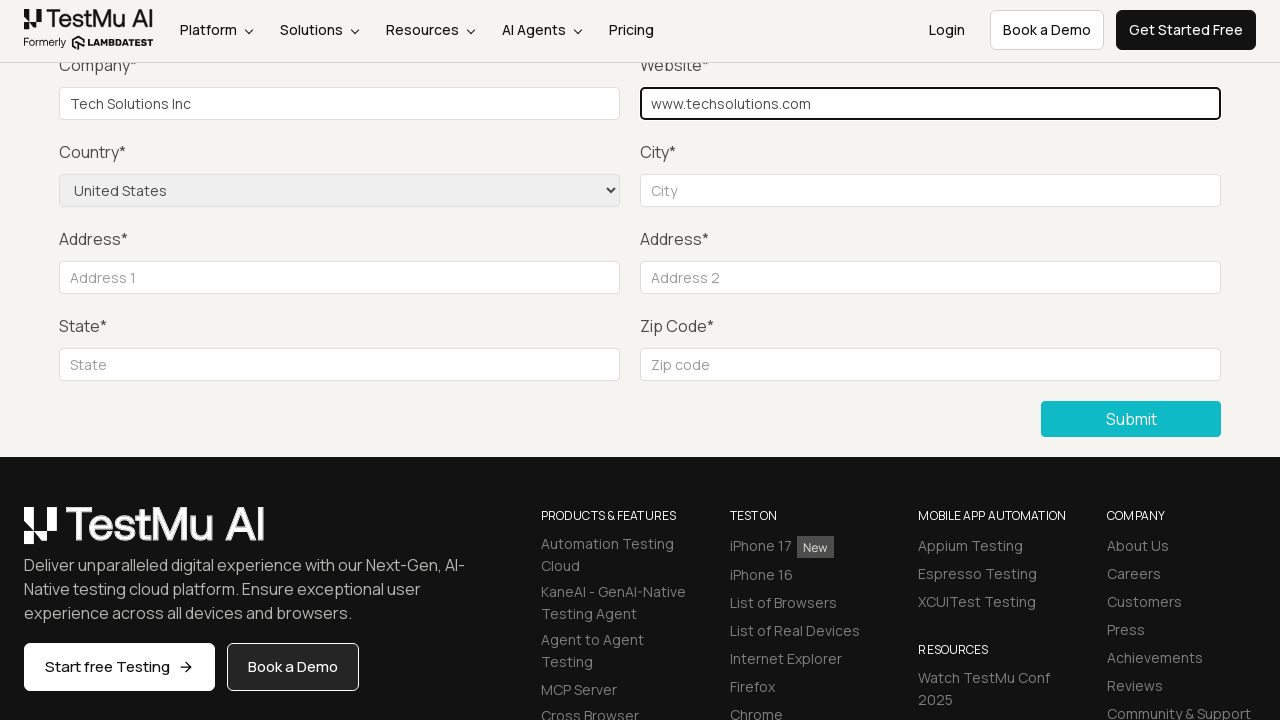

Filled City field with 'New York' on #inputCity
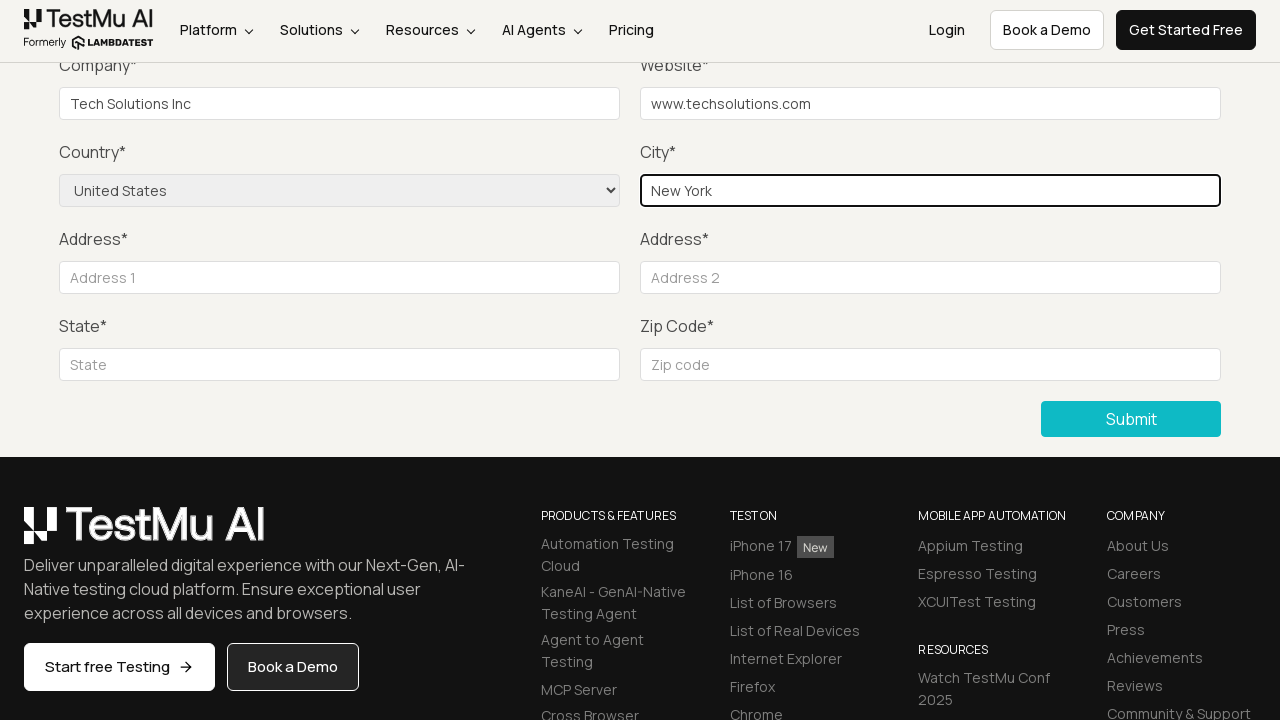

Filled Address 1 field with '123 Main Street' on #inputAddress1
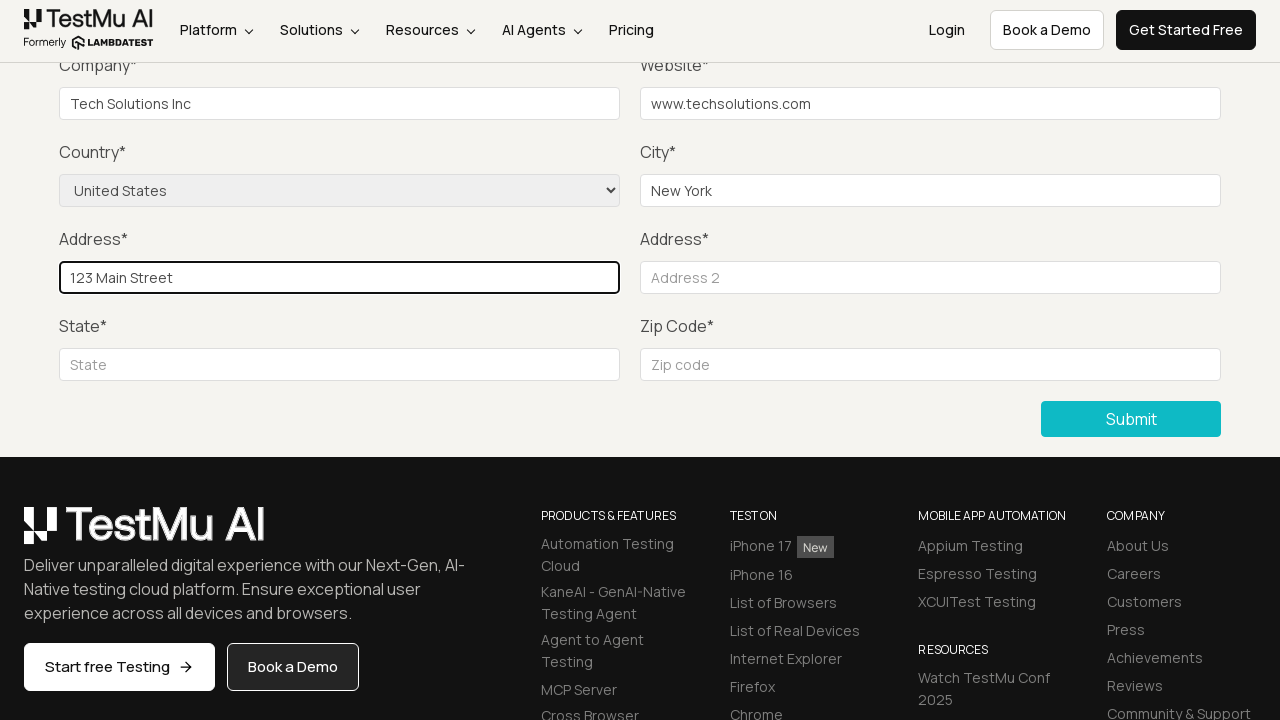

Filled Address 2 field with 'Apt 4B' on #inputAddress2
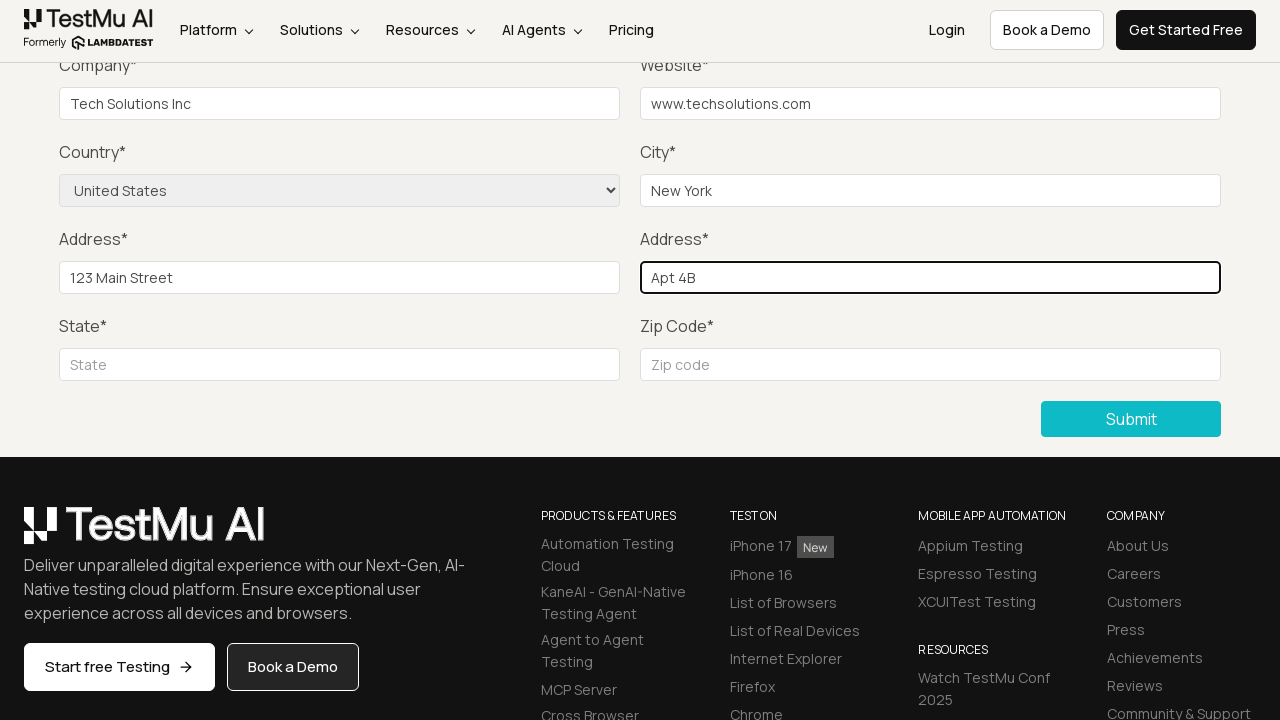

Filled State field with 'New York' on #inputState
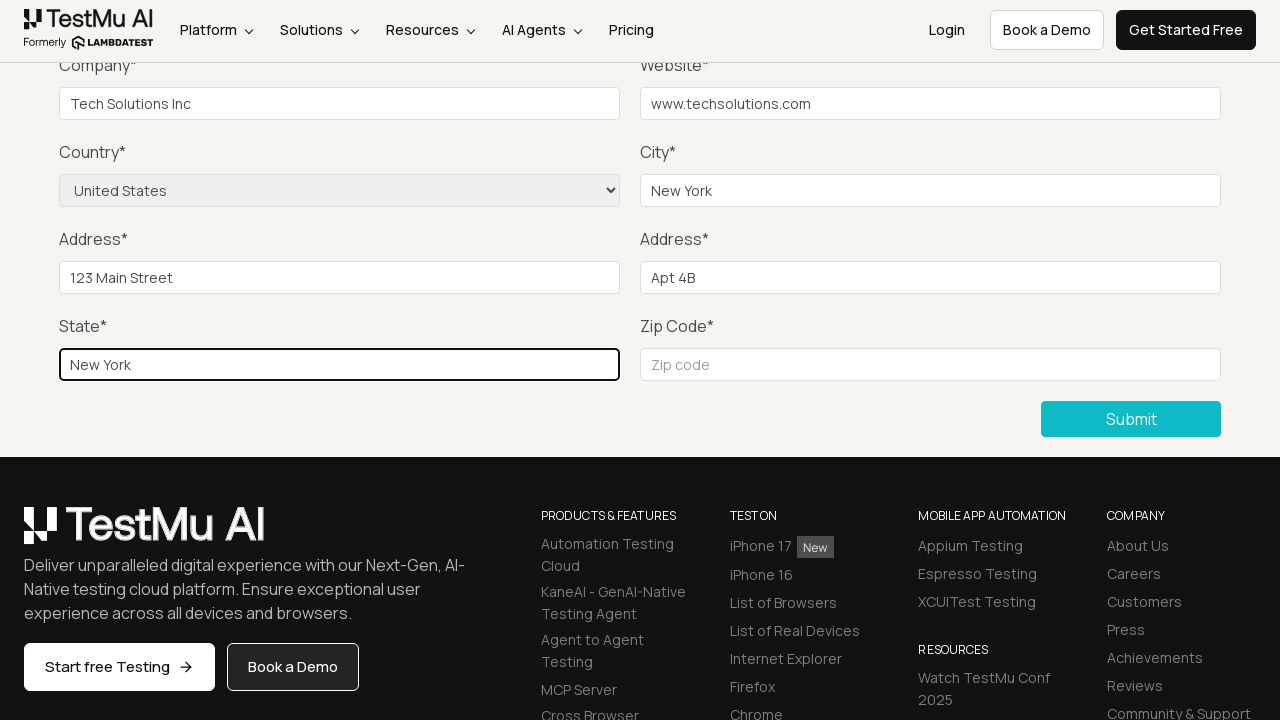

Filled Zip Code field with '10001' on #inputZip
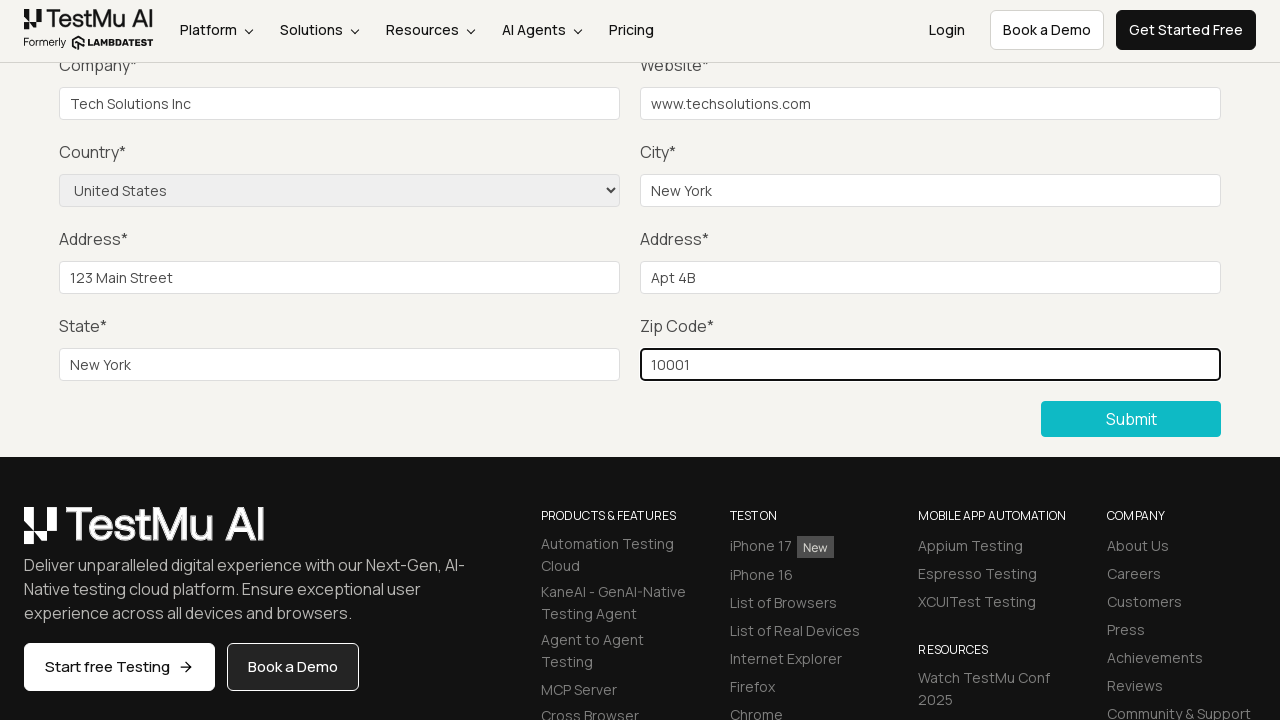

Clicked Submit button to submit completed form at (1131, 419) on button:has-text('Submit')
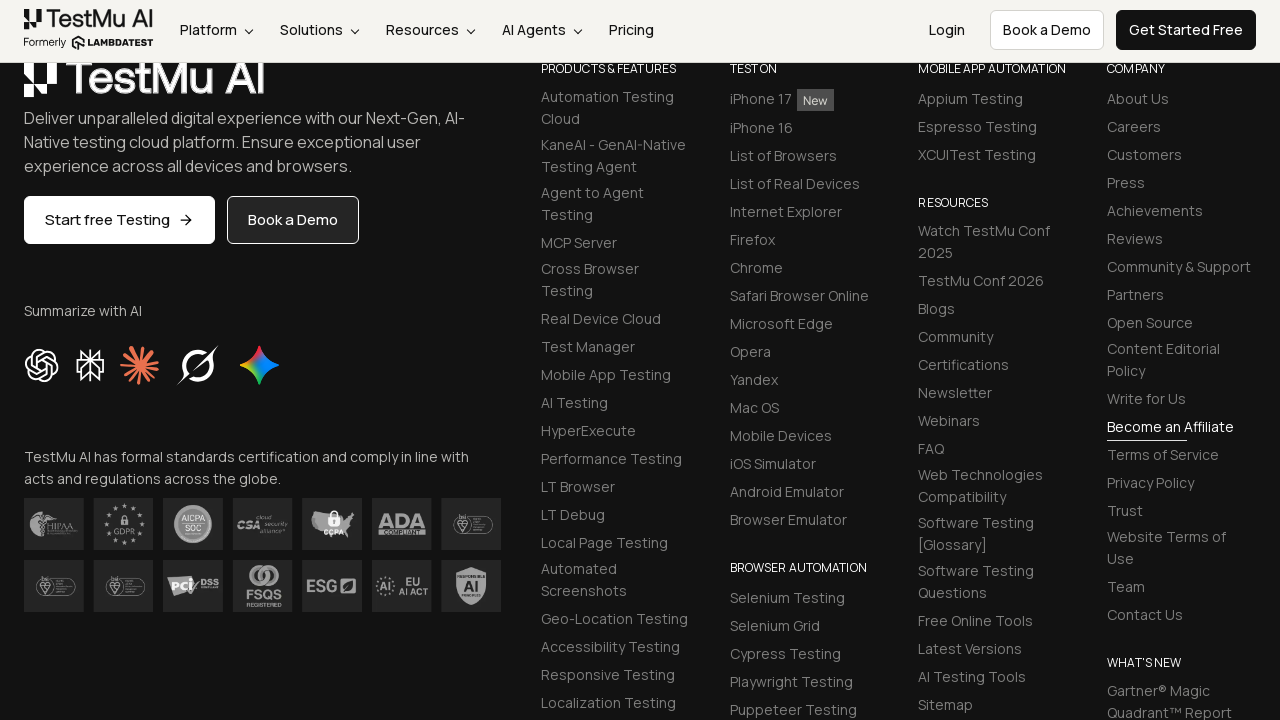

Form submission successful - success message appeared
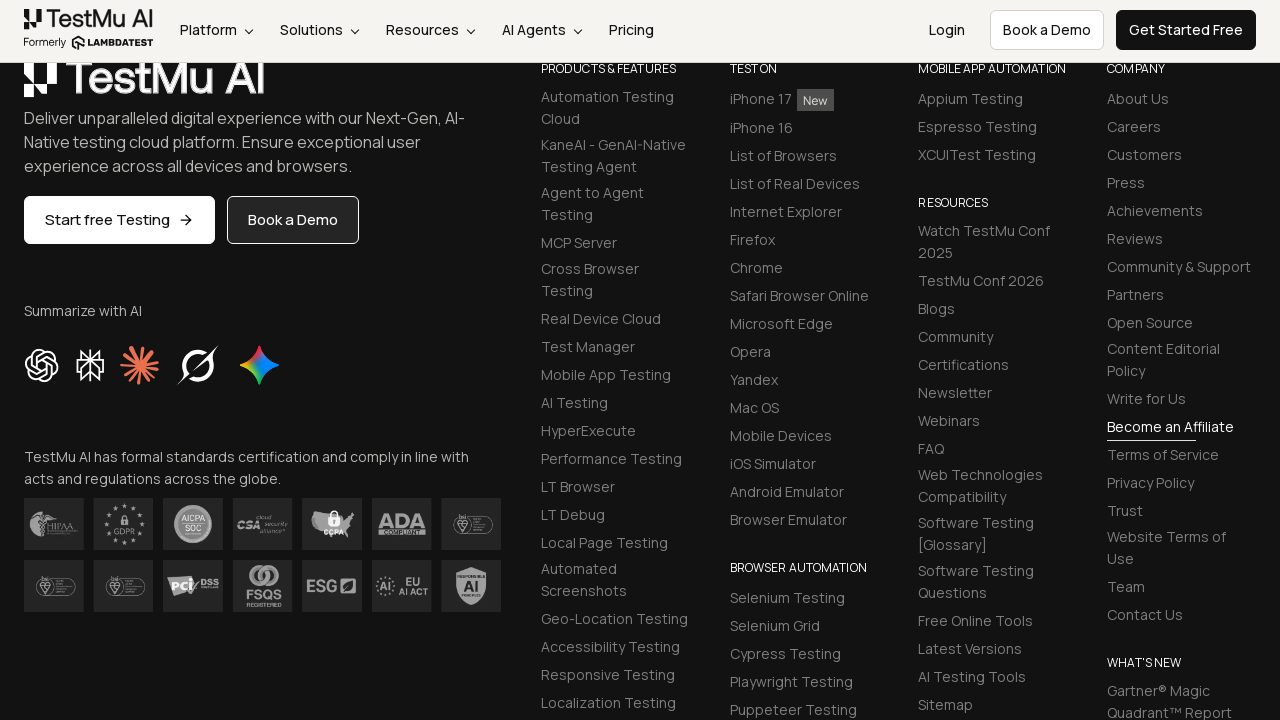

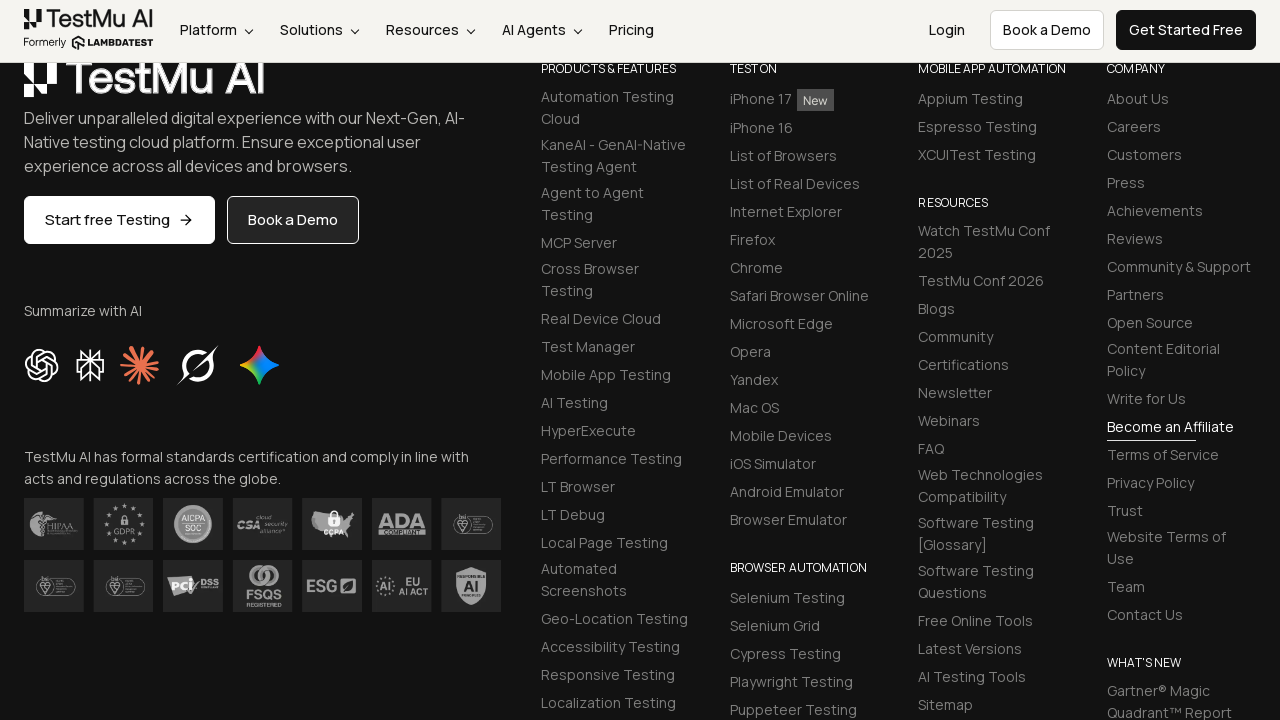